Tests dynamic button text update by entering text in an input field and clicking the button to verify its label changes

Starting URL: http://uitestingplayground.com/textinput

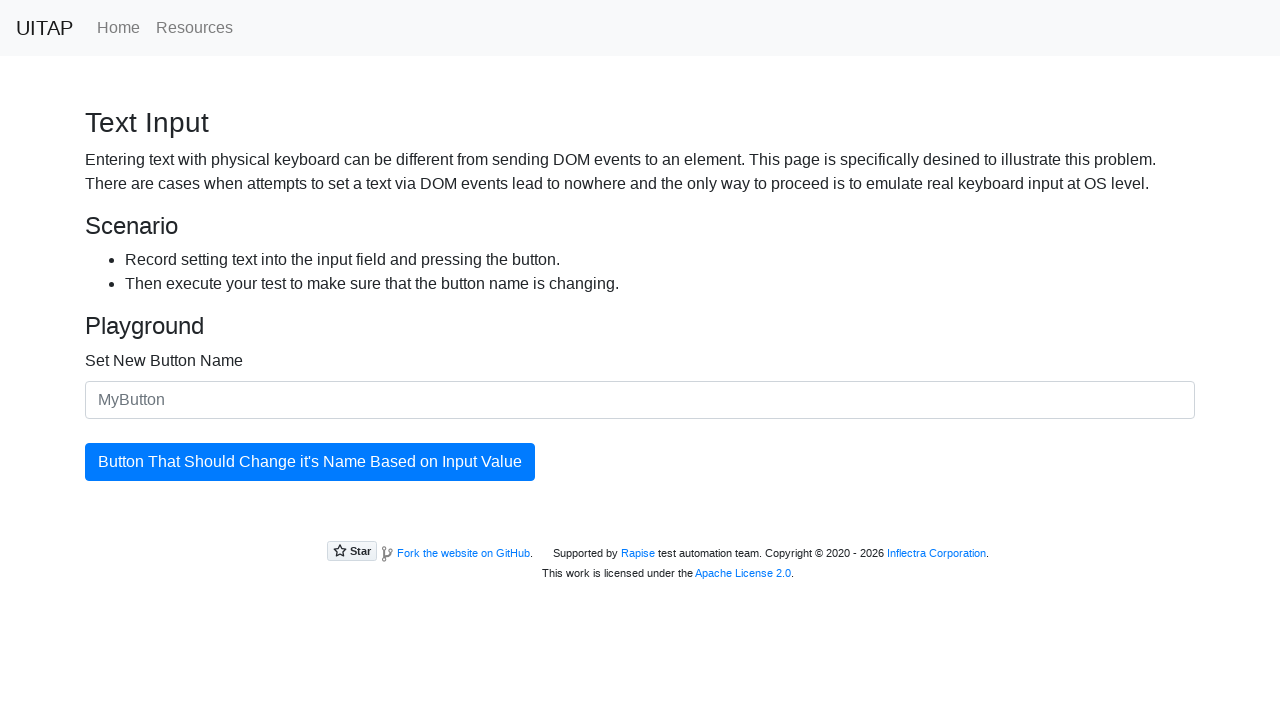

Entered 'SkyPro' into the button name input field on #newButtonName
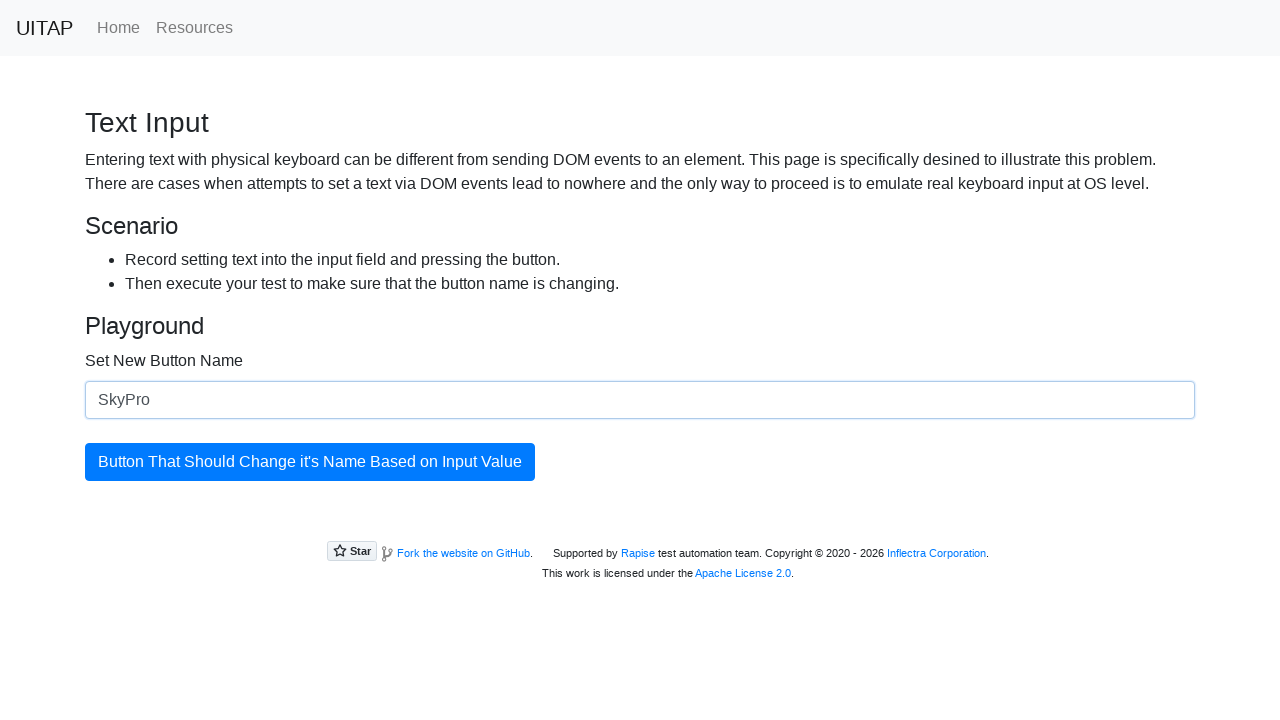

Clicked the updating button to change its text at (310, 462) on #updatingButton
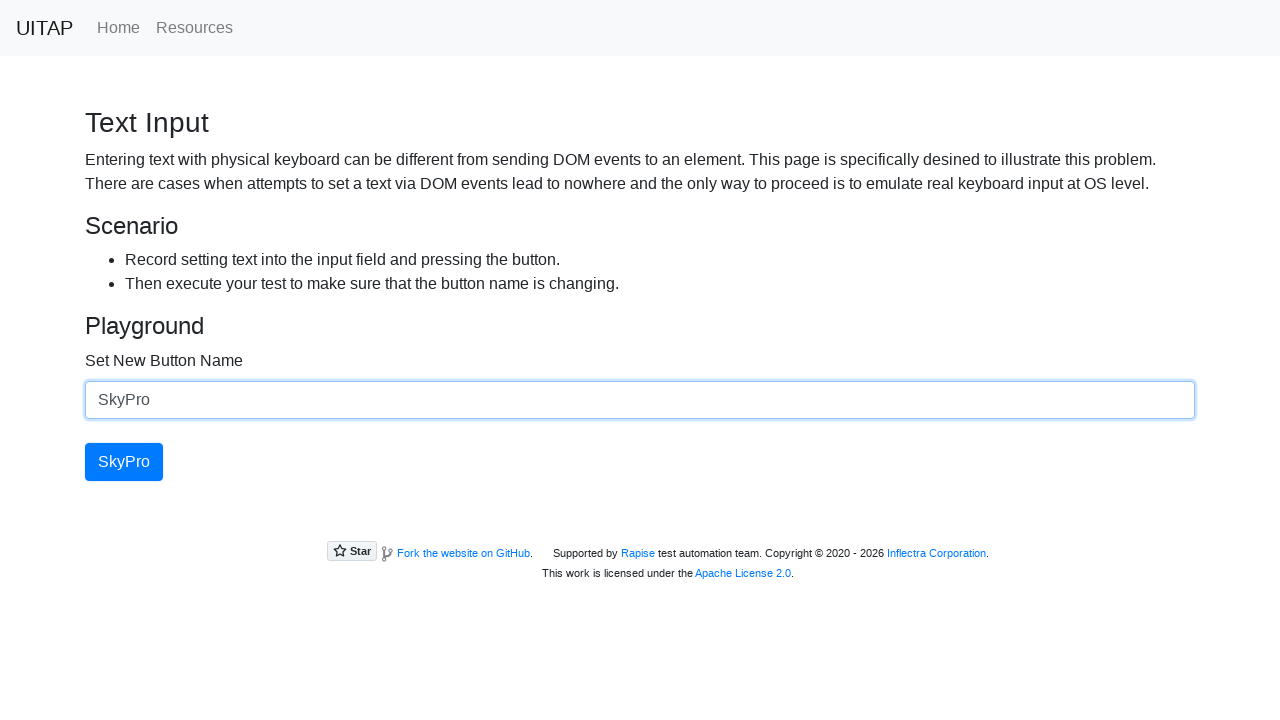

Retrieved button text: 'SkyPro'
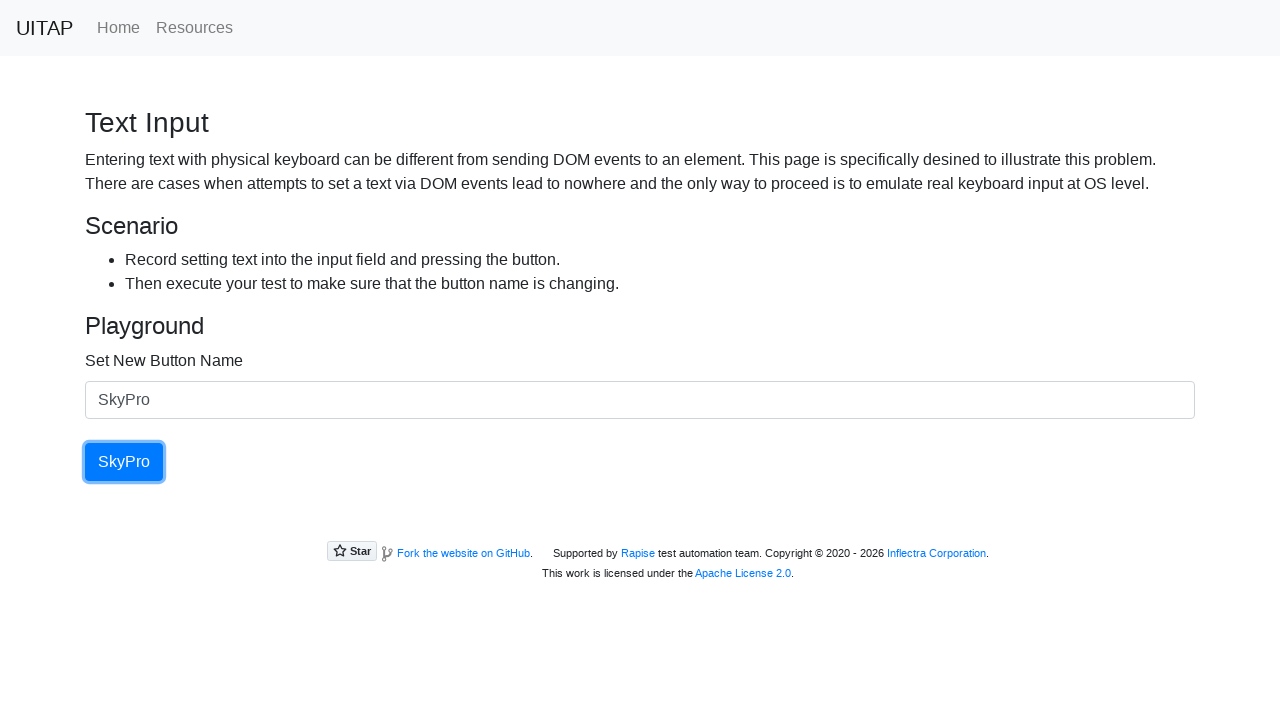

Verified that button text successfully updated to 'SkyPro'
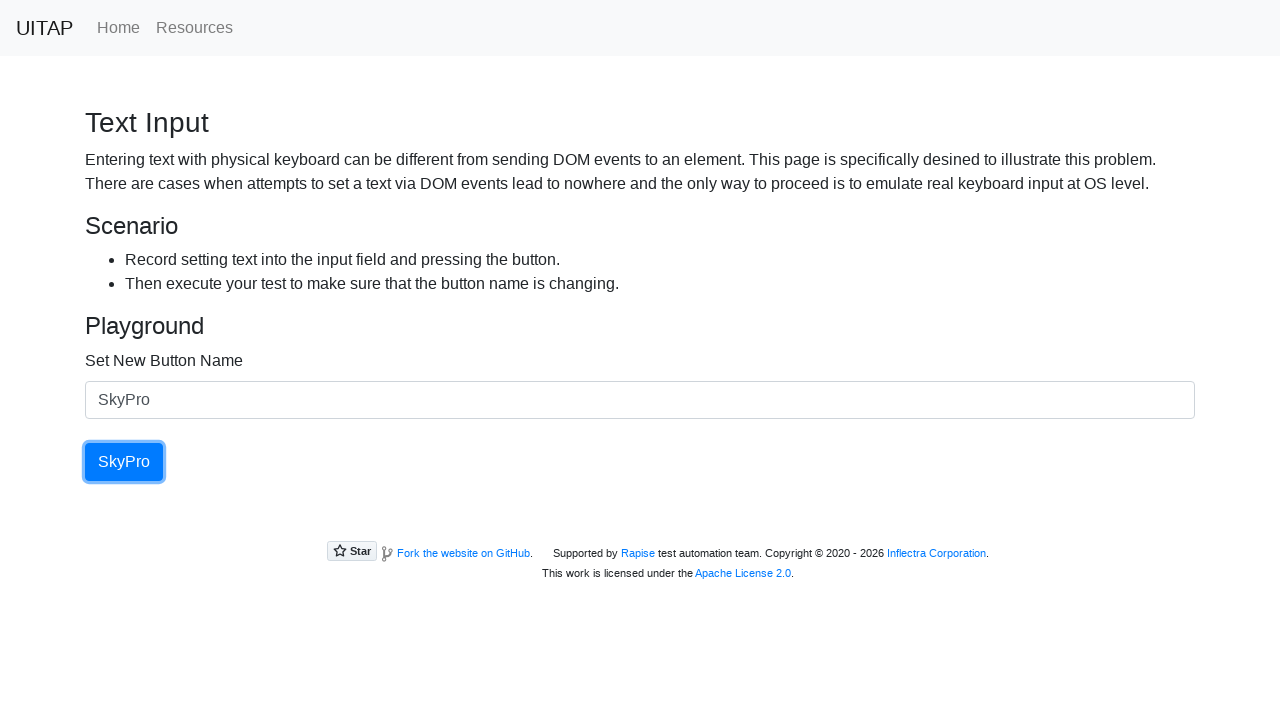

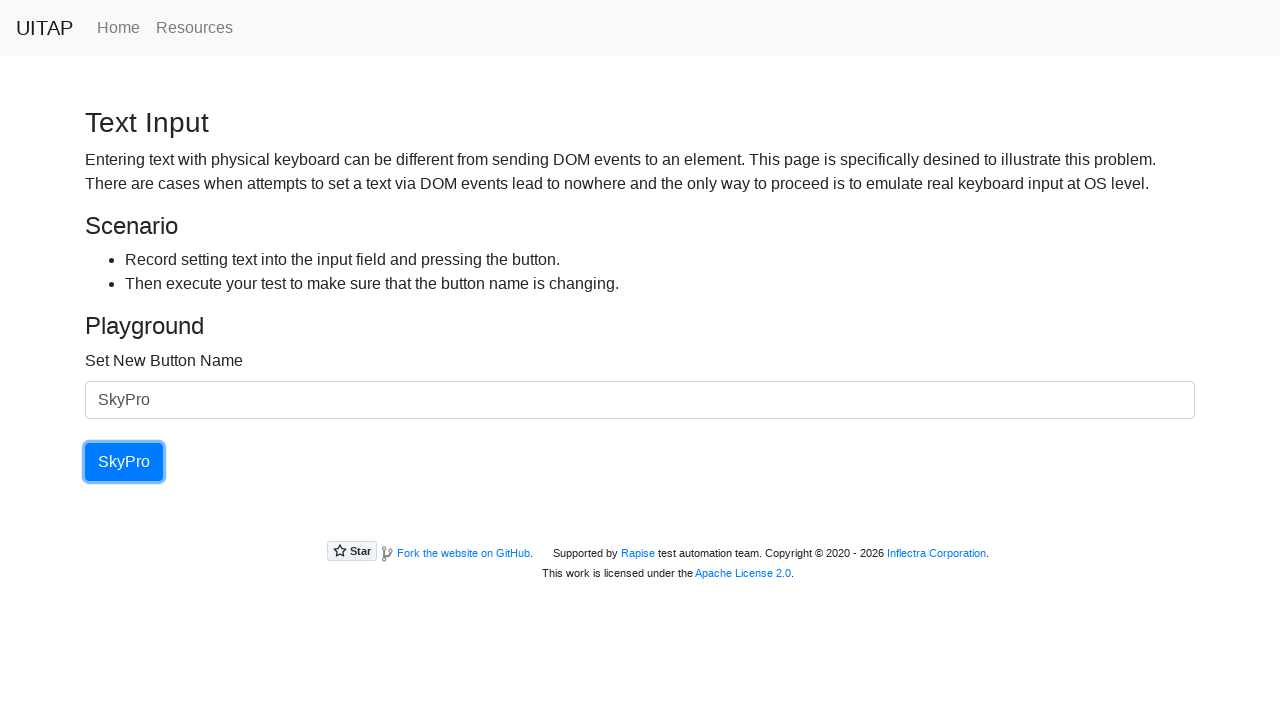